Tests the hotel listing functionality by clicking the hotel list button and verifying that hotel entries are displayed

Starting URL: http://hotel-v3.progmasters.hu/

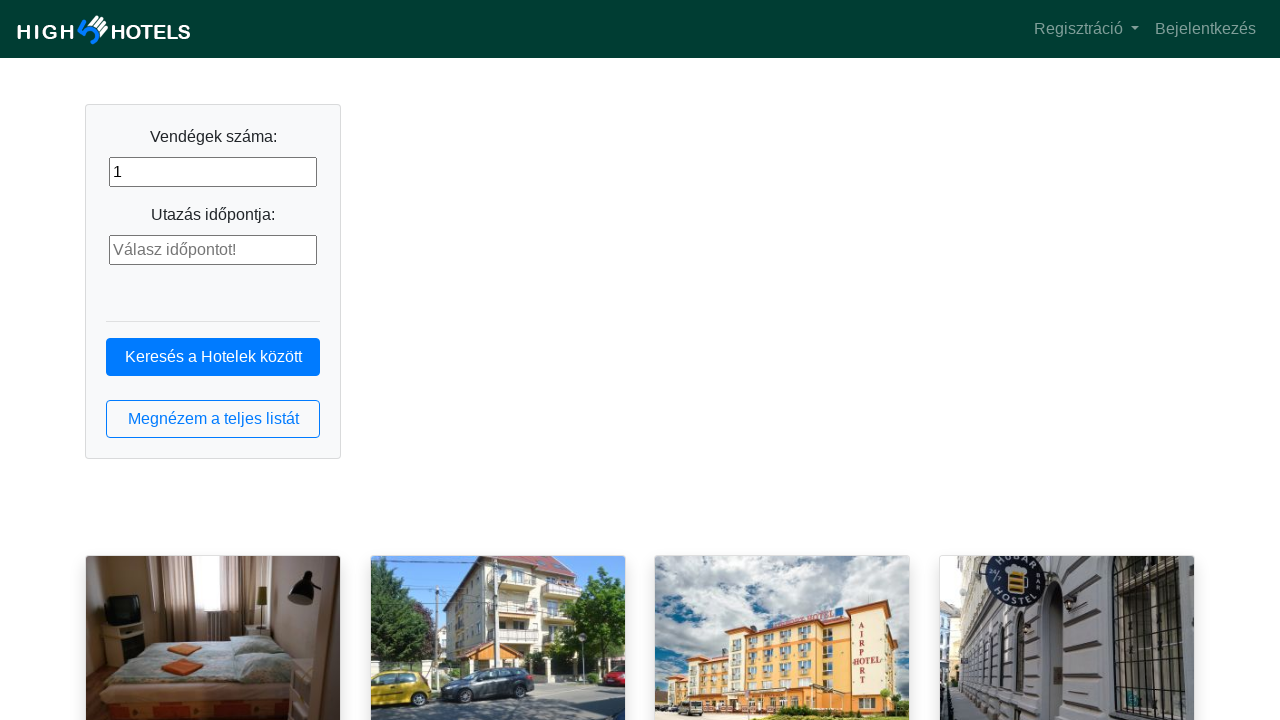

Clicked hotel list button at (213, 419) on button.btn.btn-outline-primary.btn-block
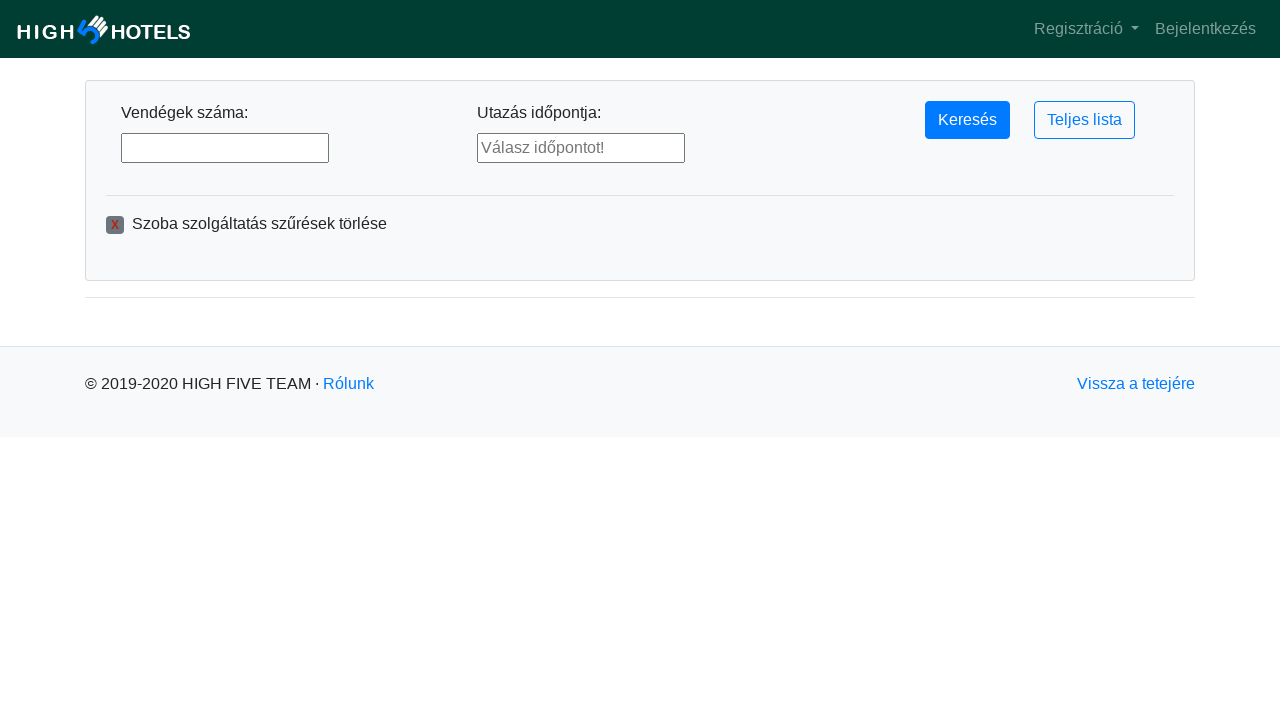

Hotel entries loaded and displayed
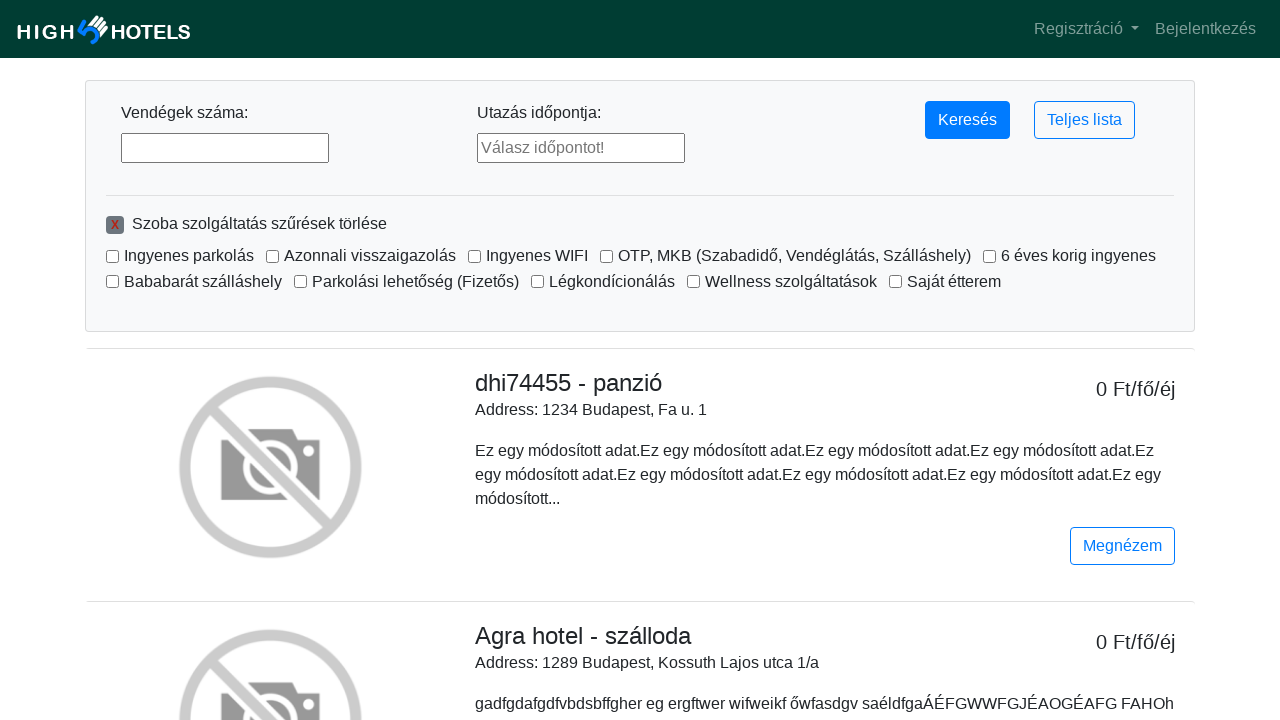

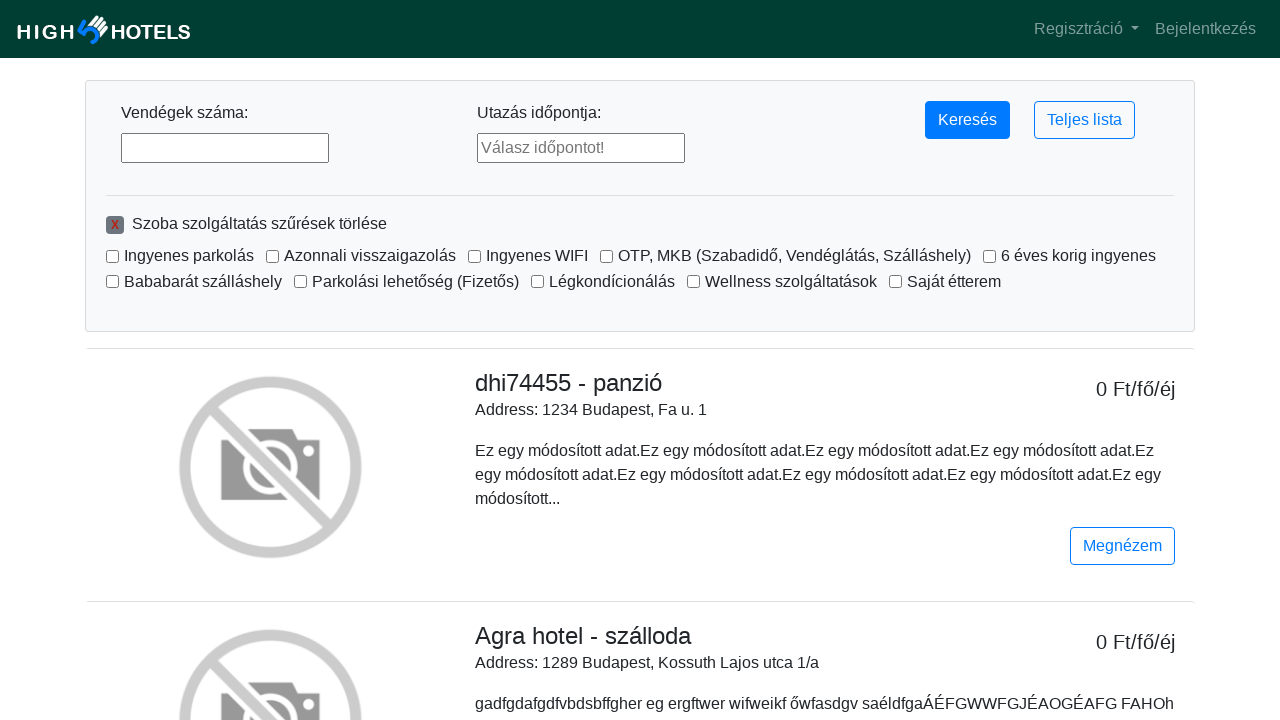